Tests the dynamic controls page by clicking the Remove button and verifying that the "It's gone!" message appears after the element is removed.

Starting URL: https://the-internet.herokuapp.com/dynamic_controls

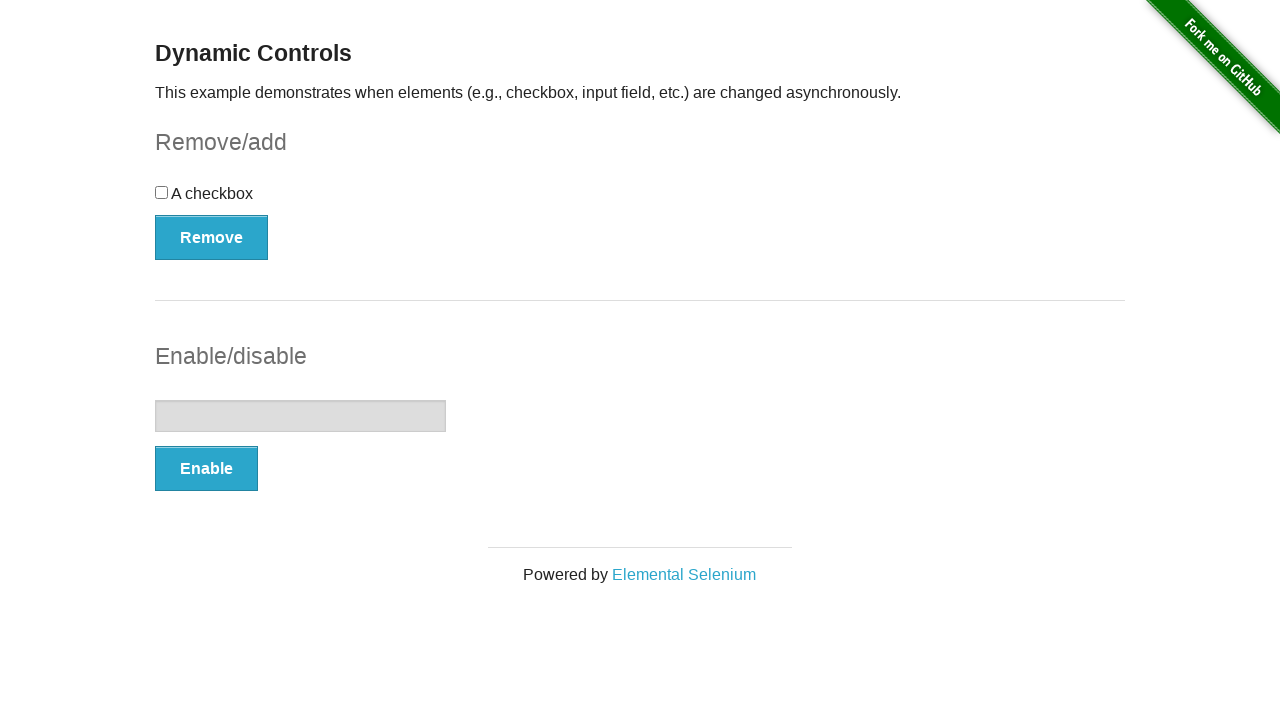

Navigated to dynamic controls page
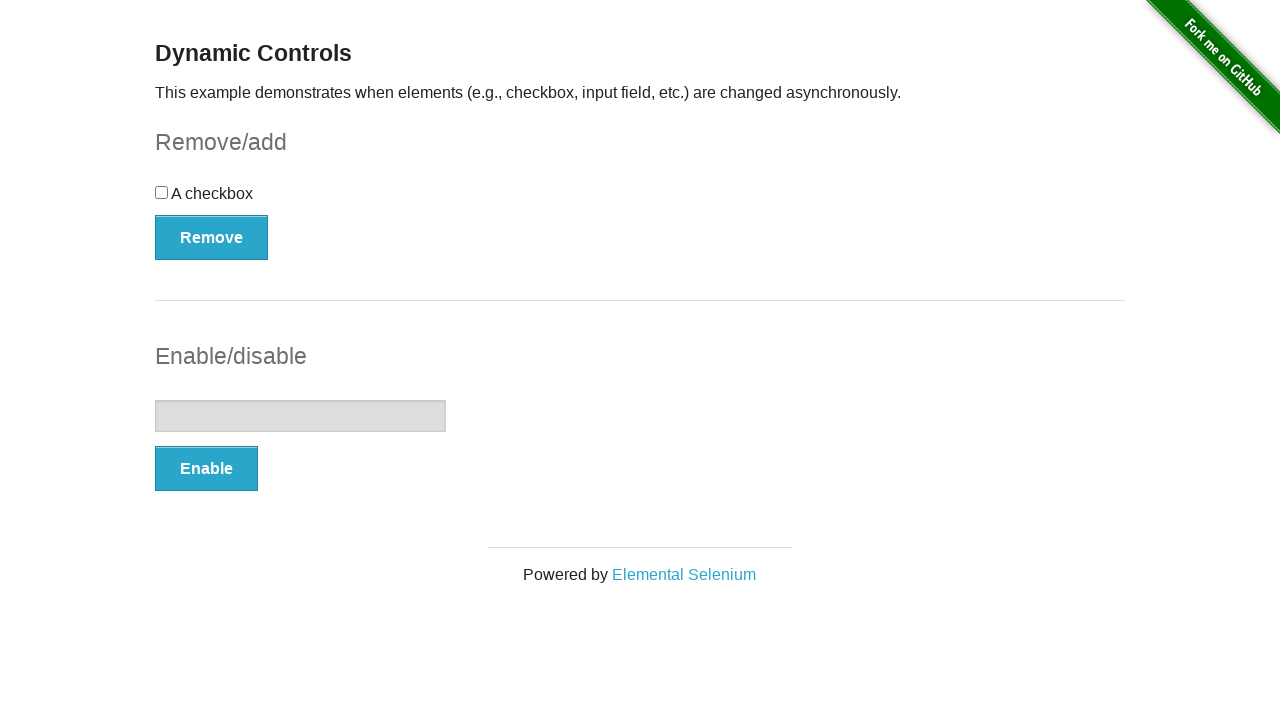

Clicked the Remove button at (212, 237) on xpath=//*[text()='Remove']
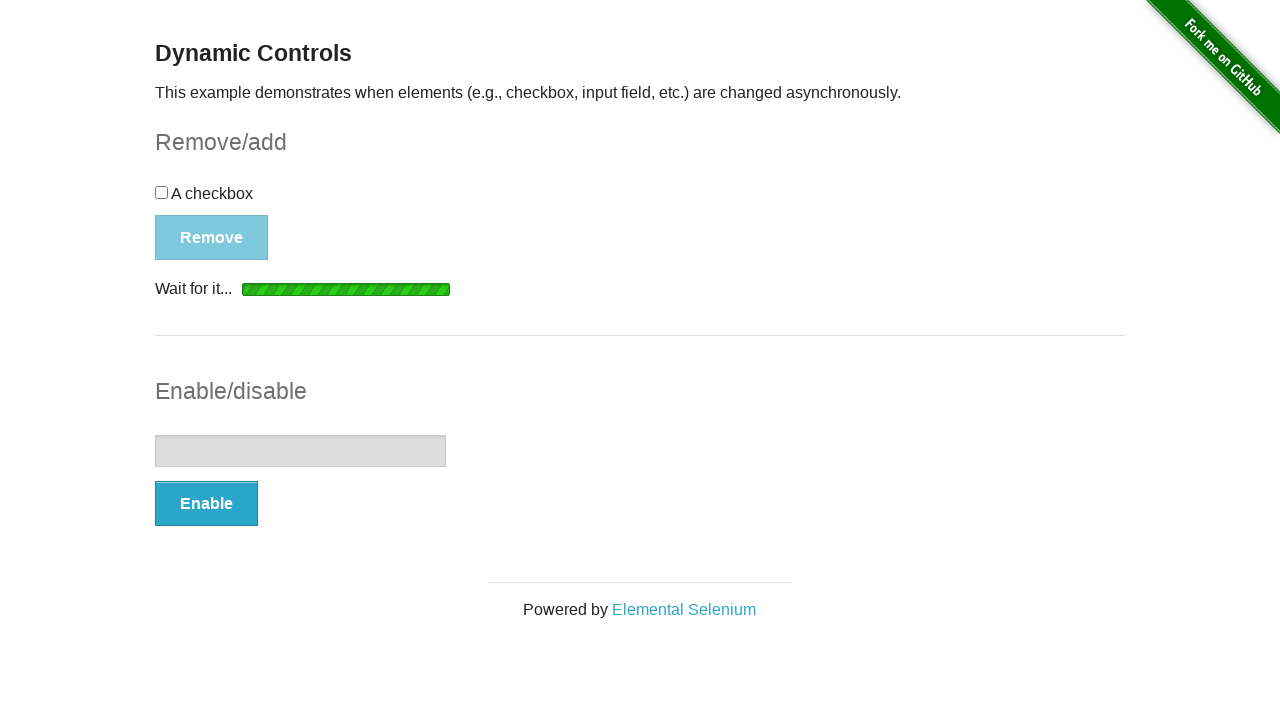

Verified 'It's gone!' message appeared after element removal
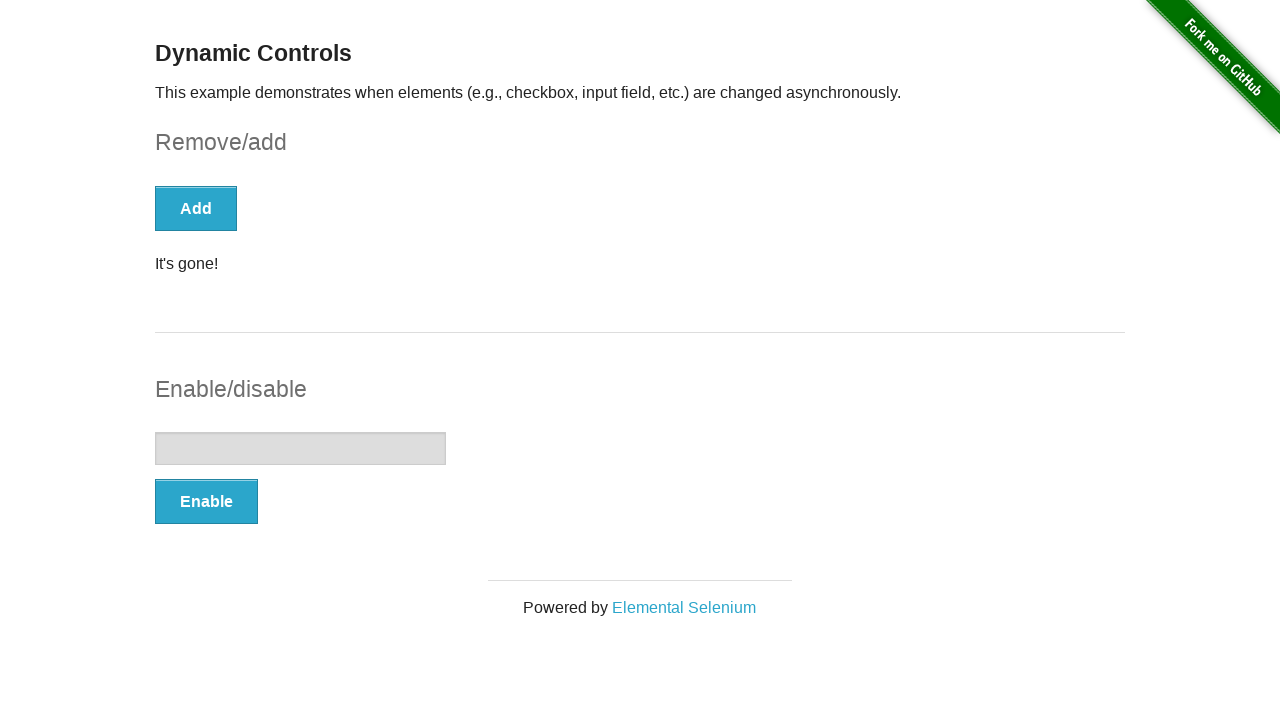

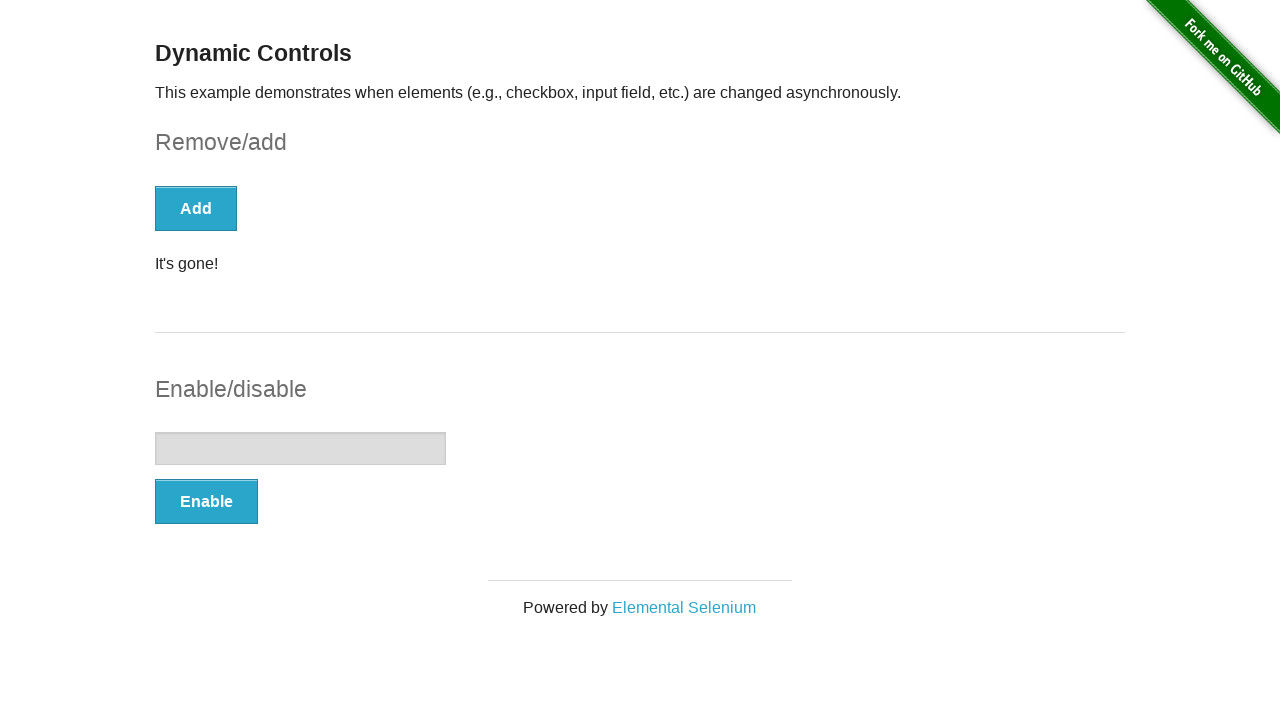